Tests login form validation by submitting with only username filled, verifying that "Password is required" error message appears

Starting URL: https://www.saucedemo.com/

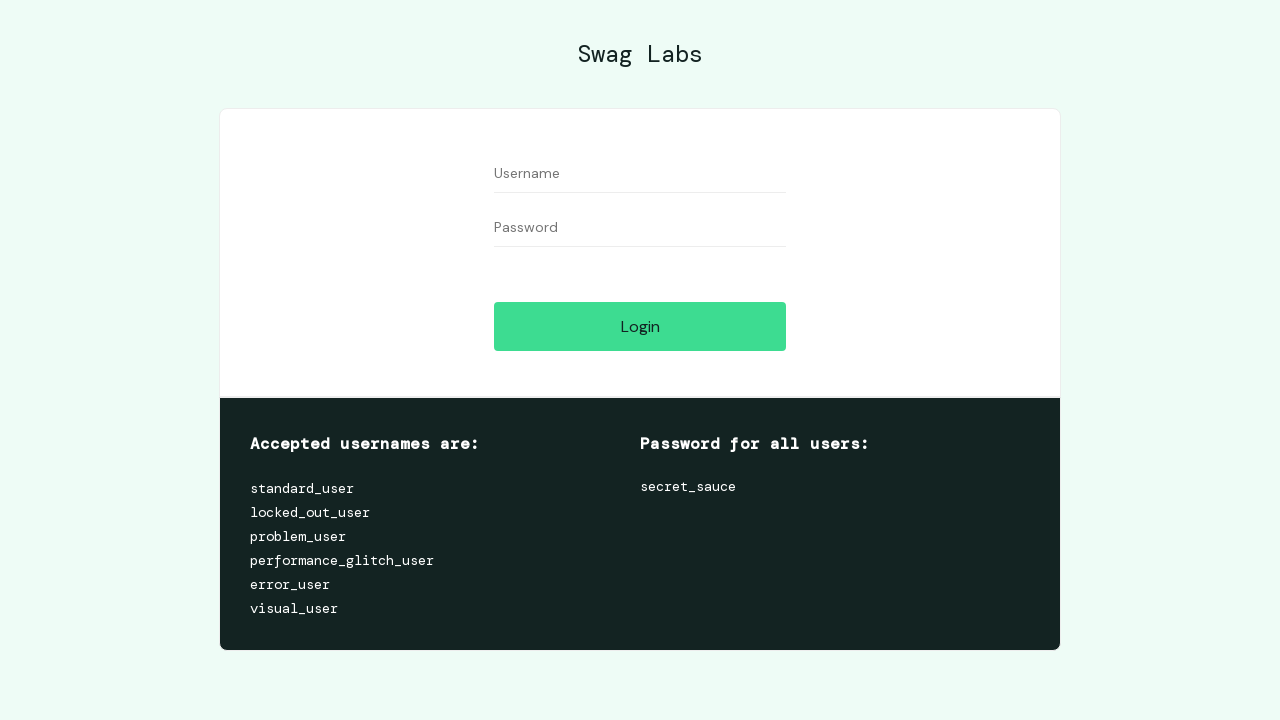

Filled username field with 'standard_user' on input#user-name
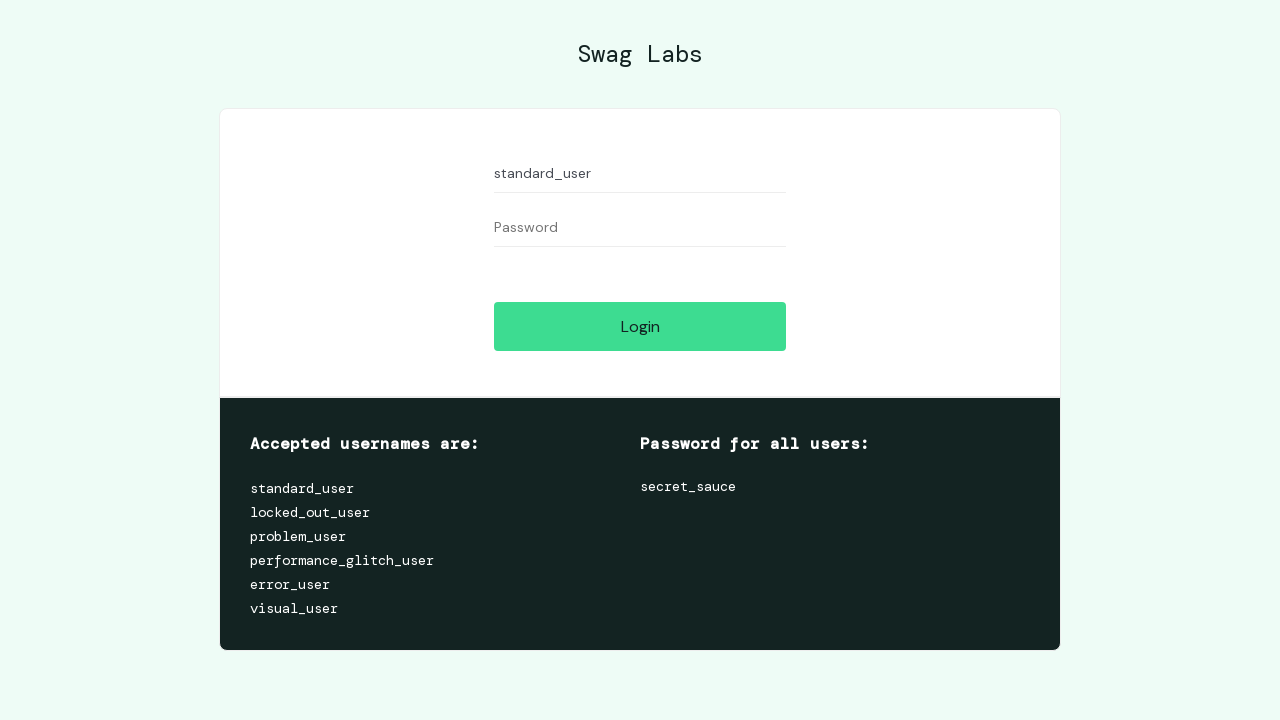

Clicked login button with empty password field at (640, 326) on input#login-button
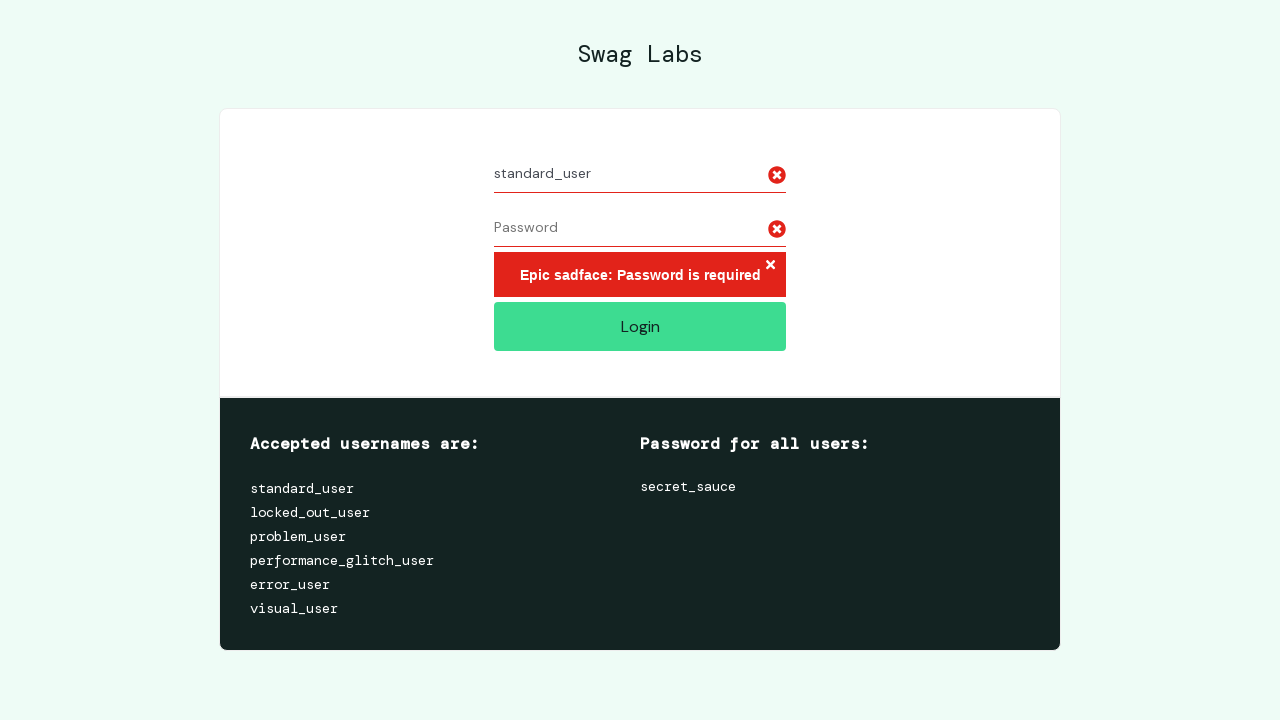

Verified 'Password is required' error message appeared
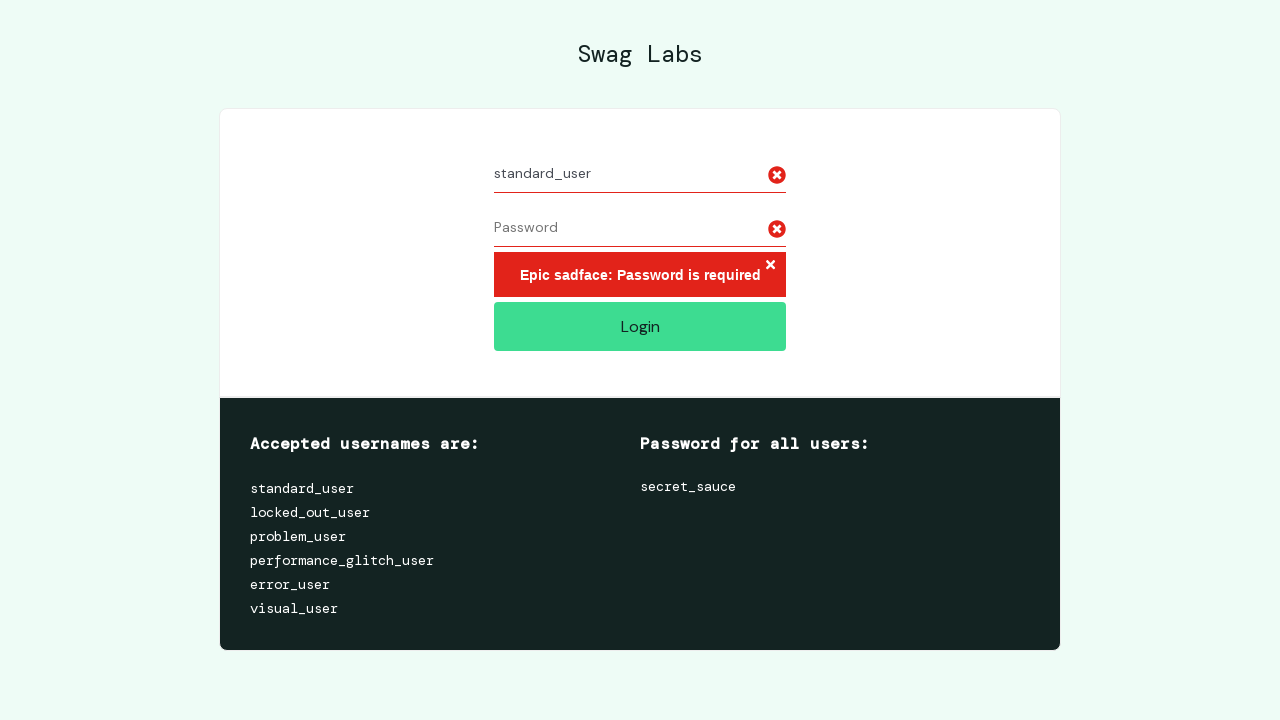

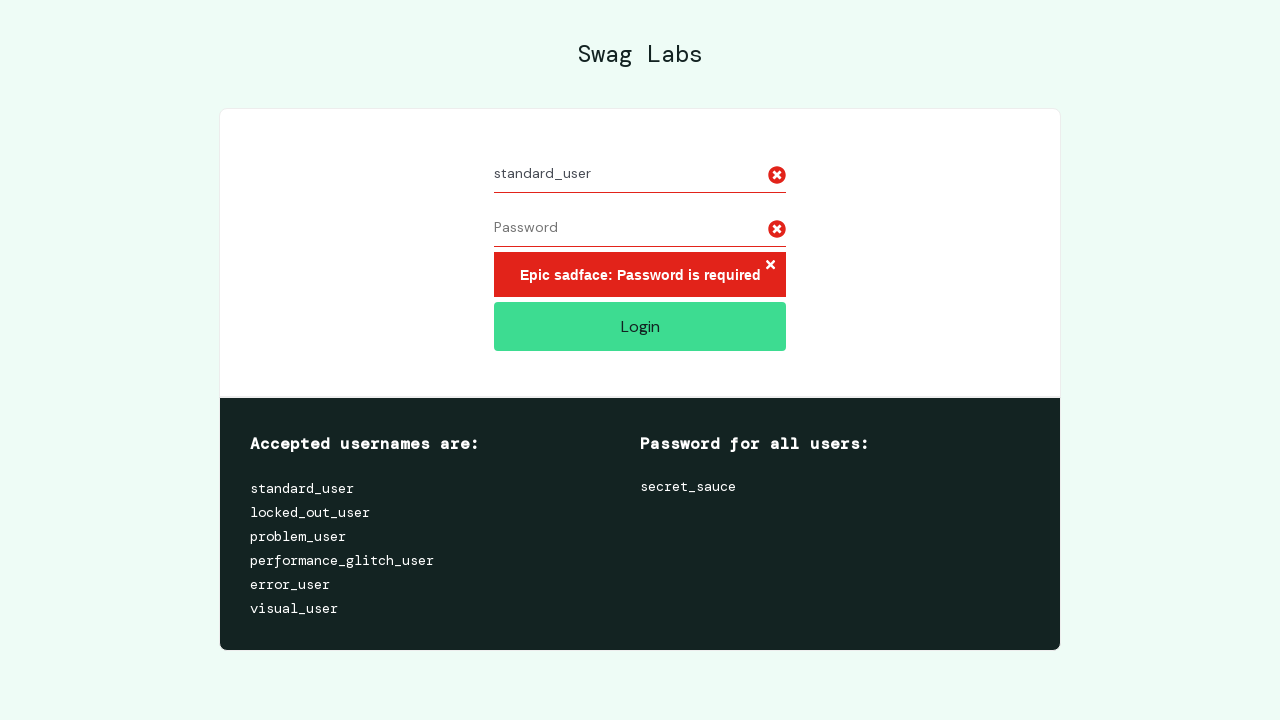